Tests navigating to M languages and verifies the details (author, date, comments) of the Mathematica entry in row 22.

Starting URL: http://www.99-bottles-of-beer.net/

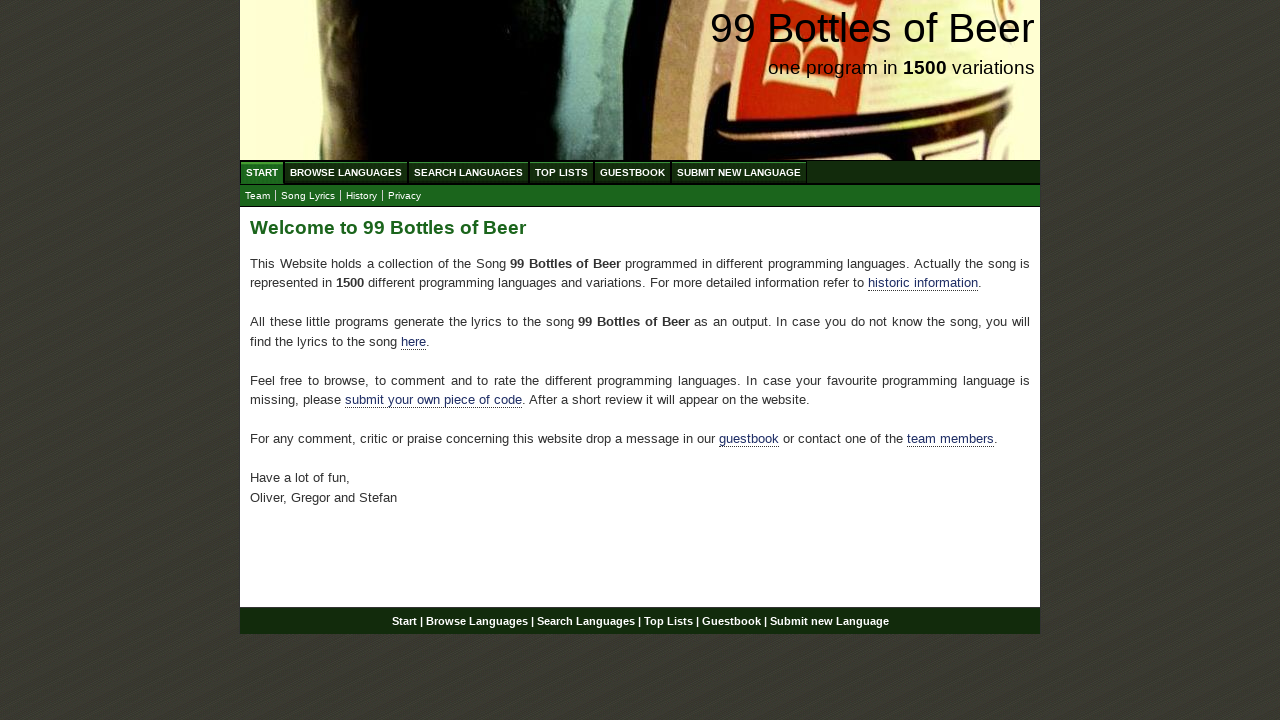

Clicked on Browse Languages link at (346, 172) on a[href='/abc.html']
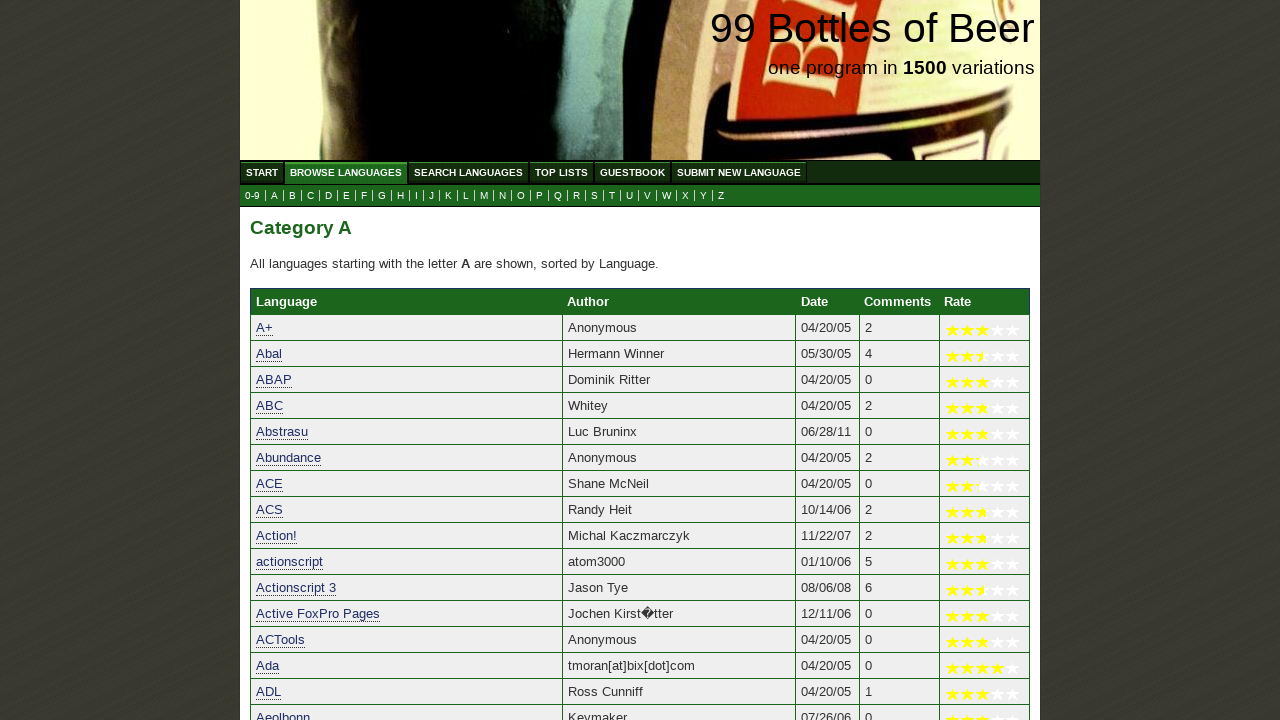

Clicked on letter M to navigate to M languages at (484, 196) on a[href='m.html']
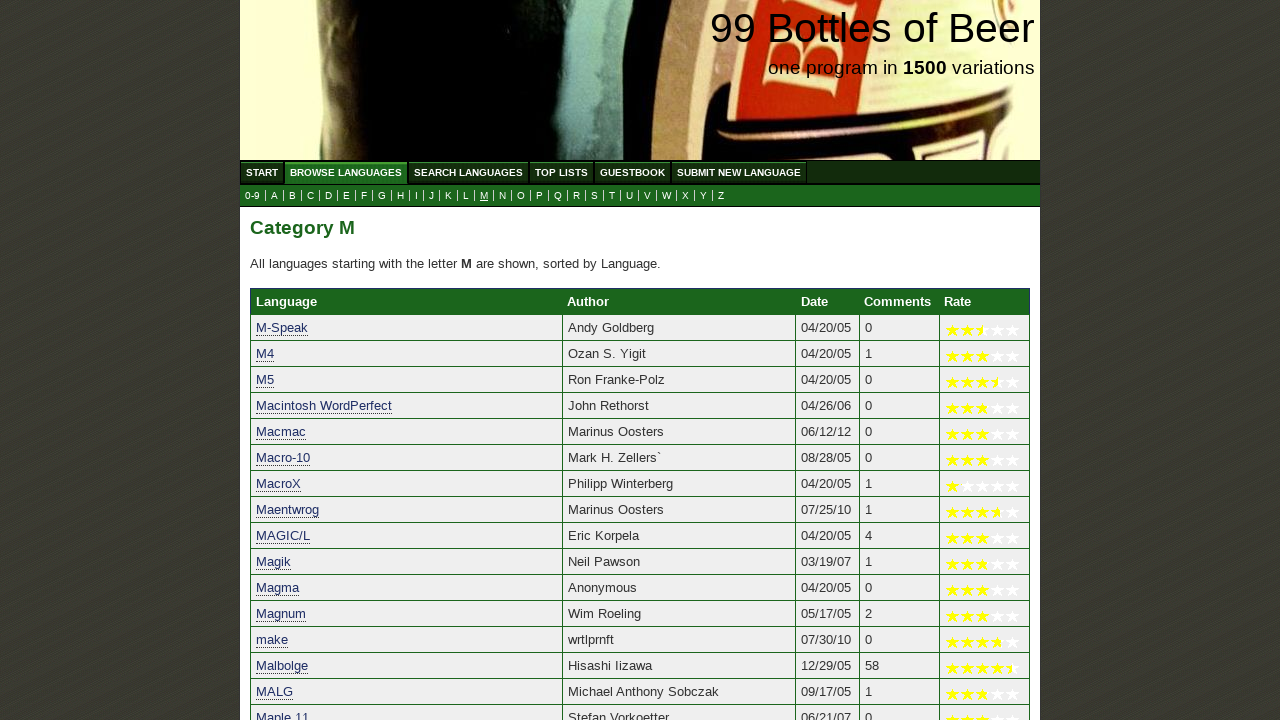

M languages table loaded with row 22 visible
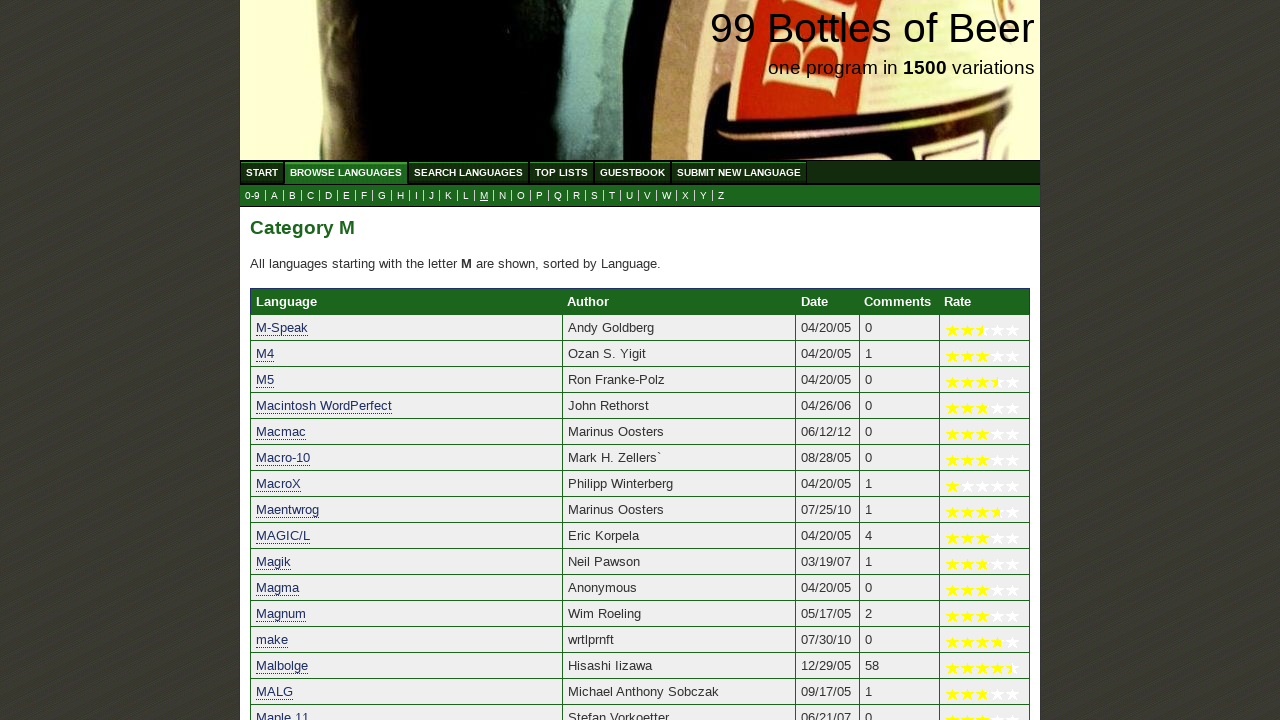

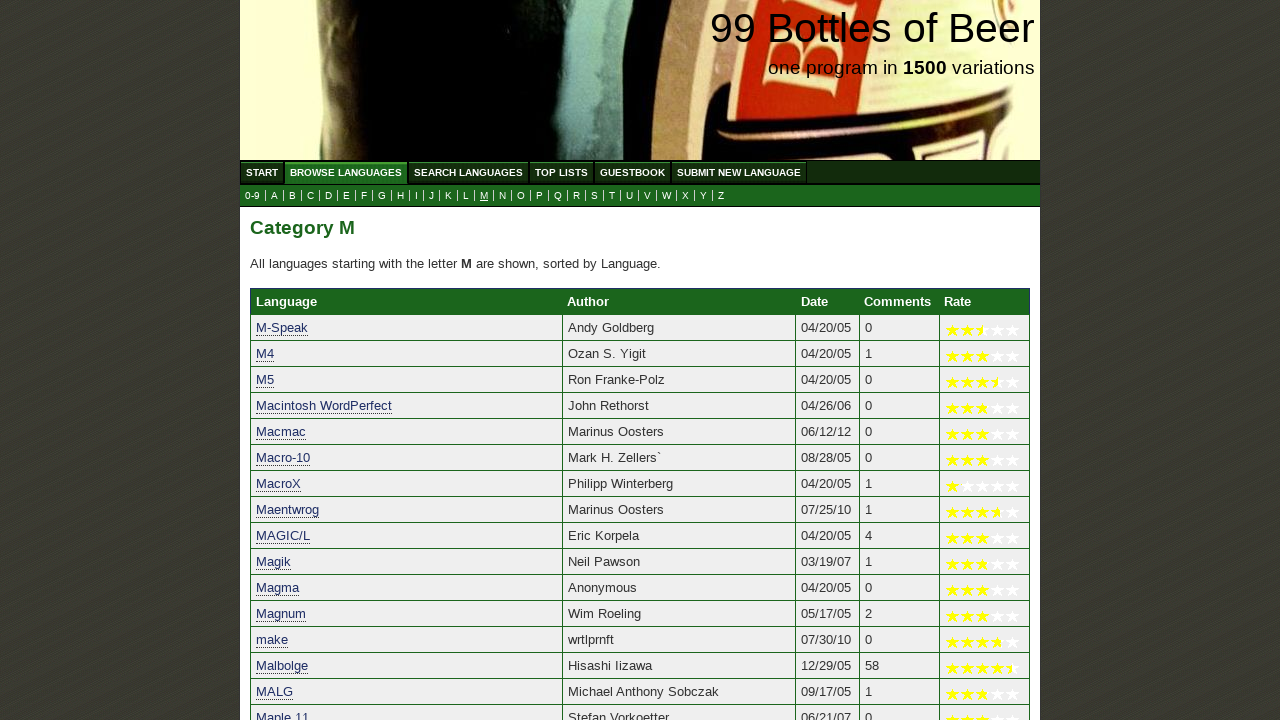